Tests the drag and drop functionality on DemoQA by dragging an element onto a droppable target

Starting URL: https://demoqa.com/droppable

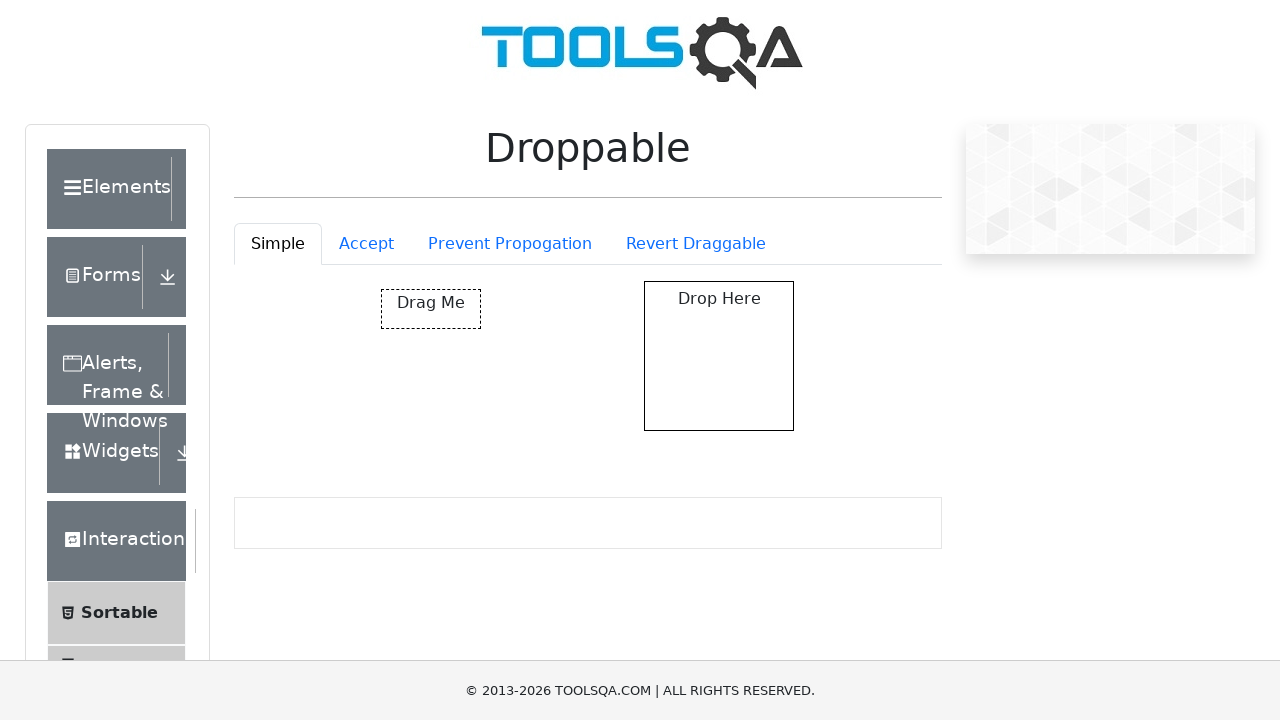

Waited for draggable element to be visible
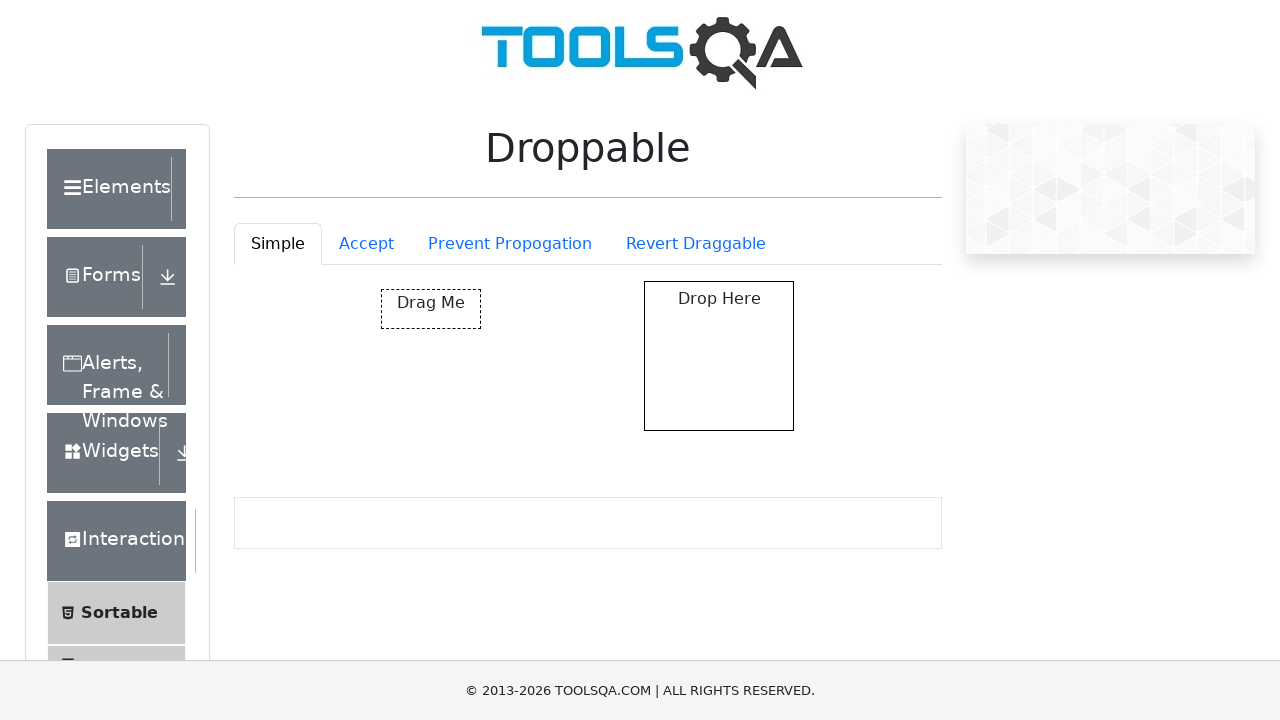

Waited for droppable element to be visible
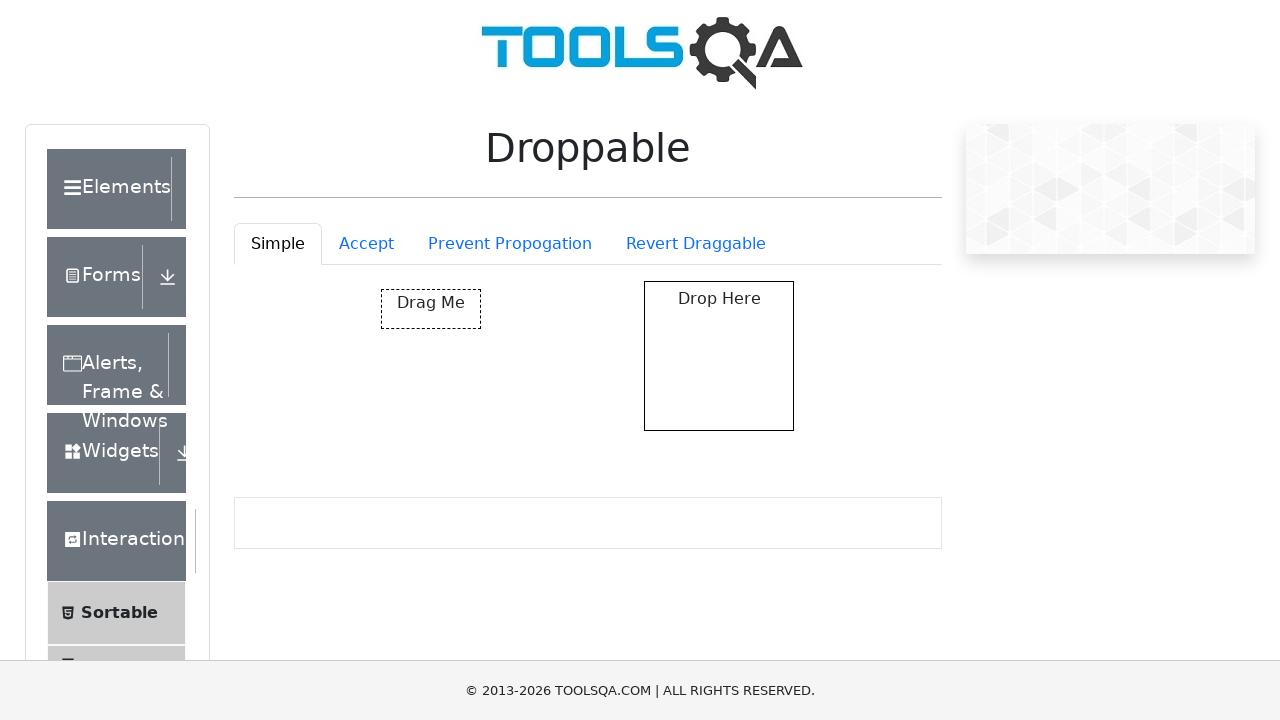

Dragged draggable element onto droppable target at (719, 356)
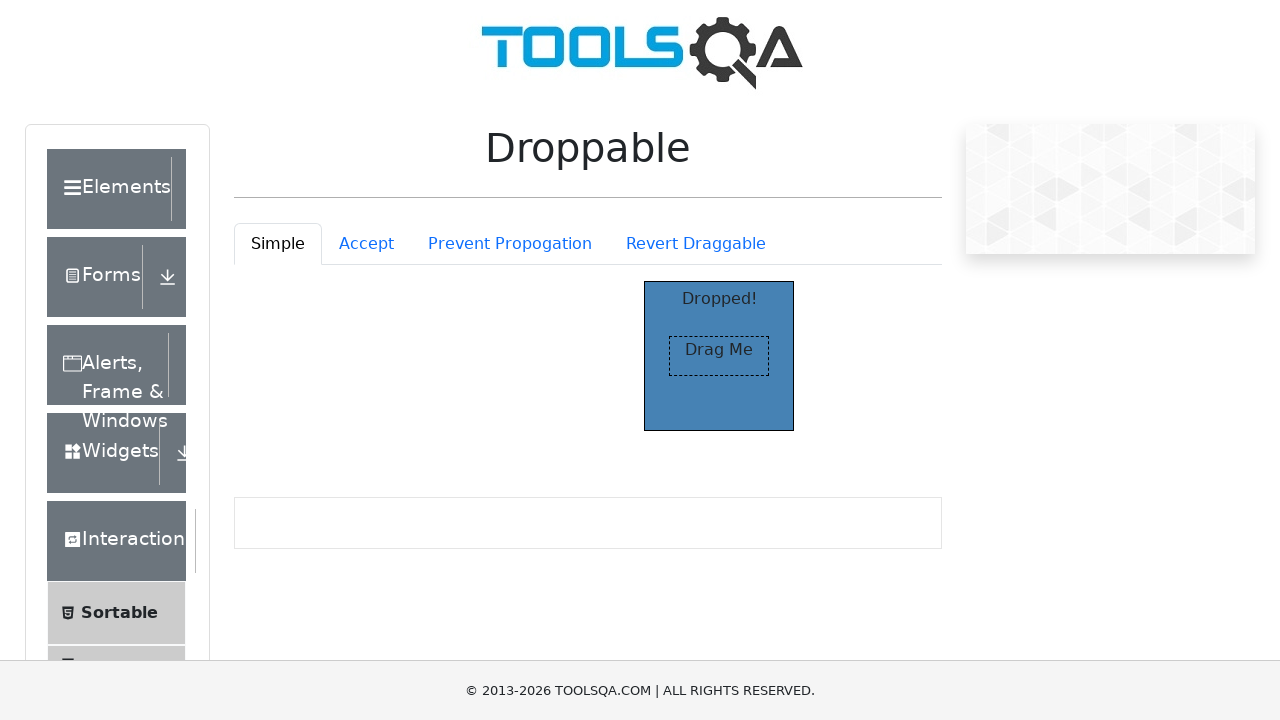

Verified drop was successful - droppable element now shows 'Dropped!' text
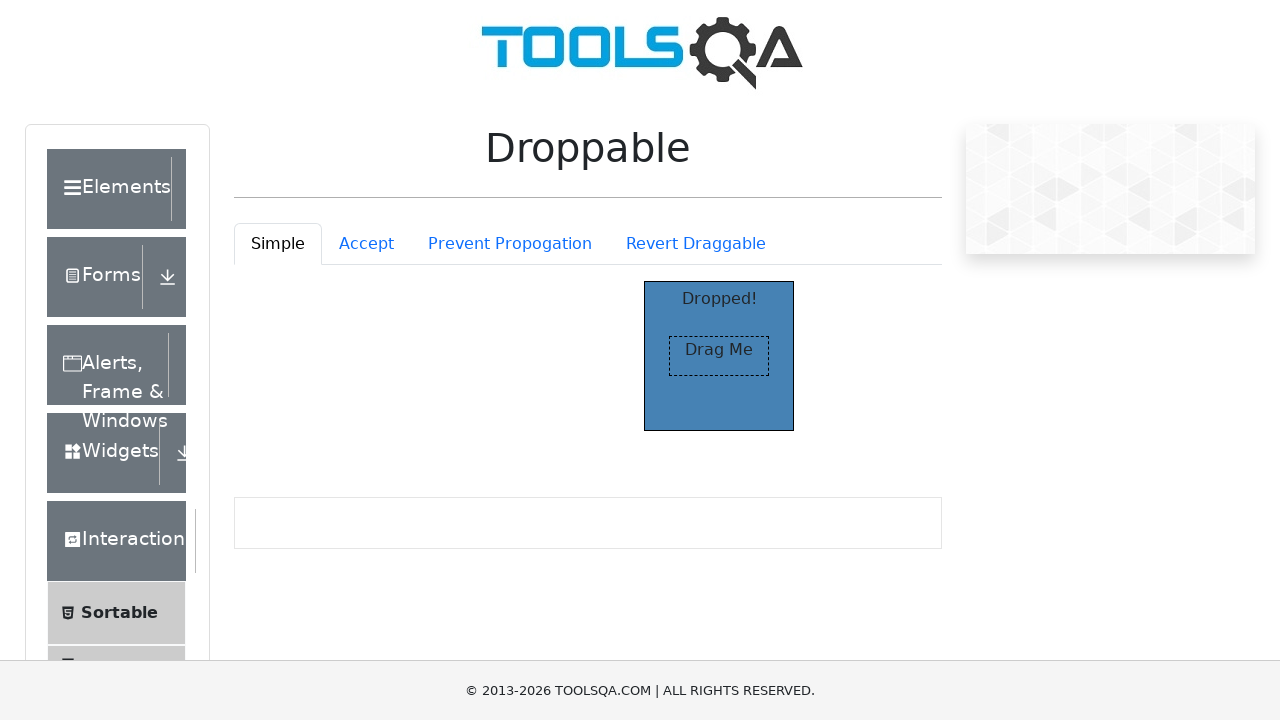

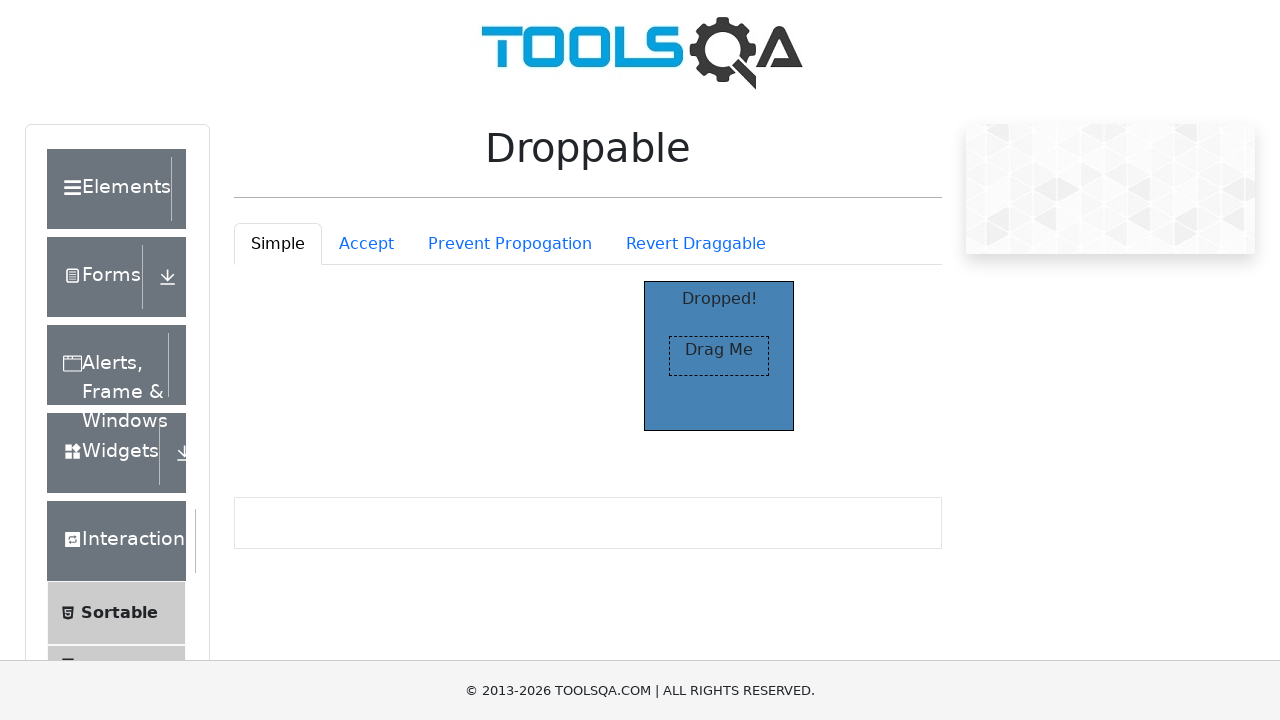